Tests clicking a single resend button on the support classes demo page and verifies the action triggers a message response

Starting URL: https://eviltester.github.io/supportclasses/#2000

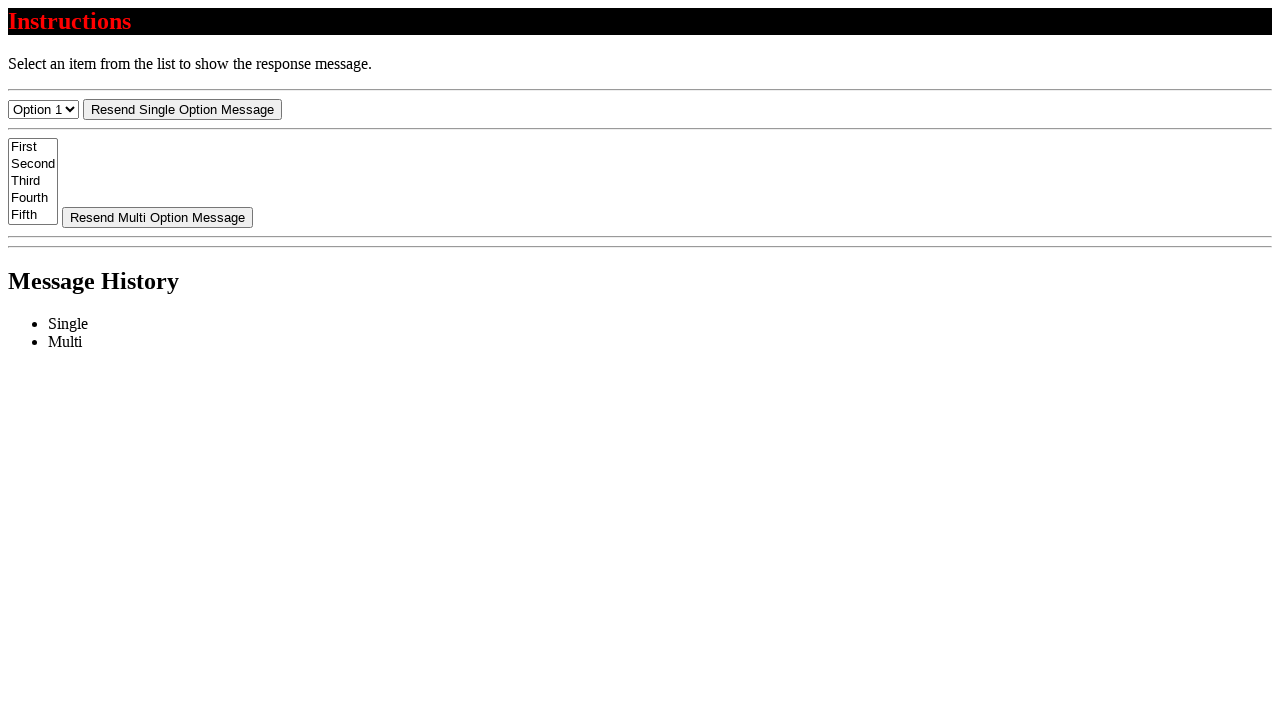

Page loaded (domcontentloaded state reached)
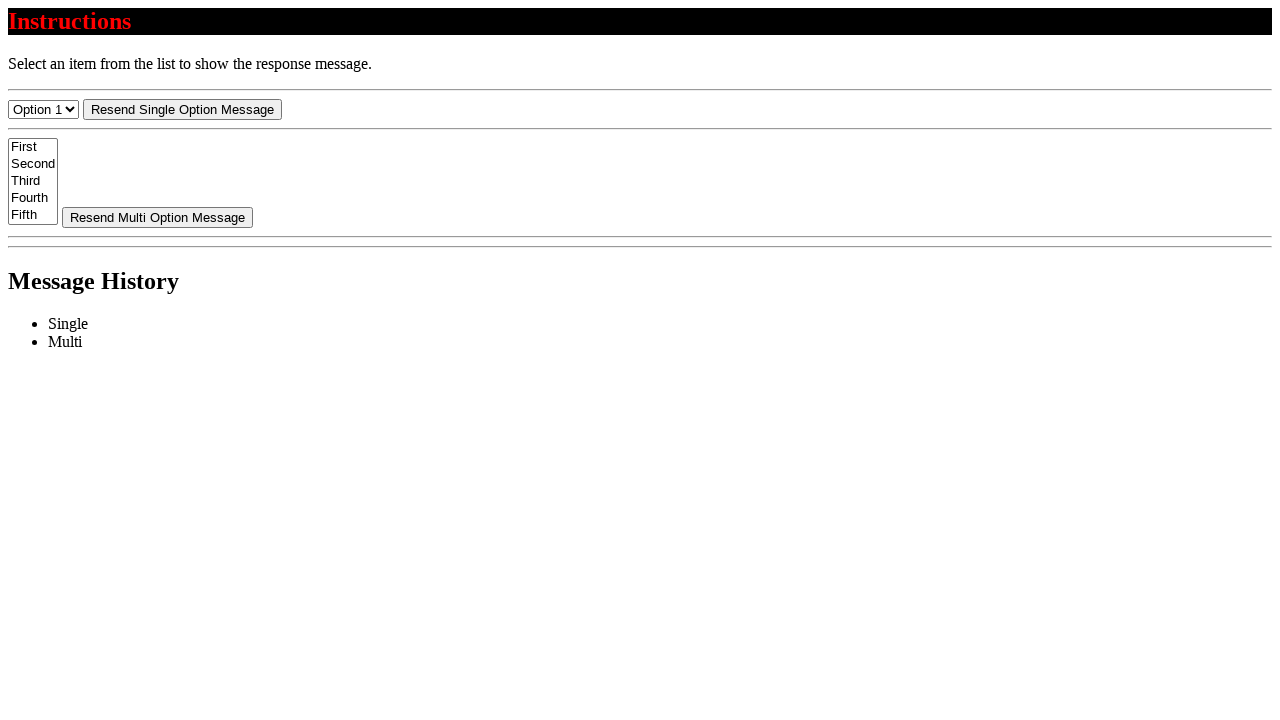

Clicked 'Resend Single' button on support classes demo page at (182, 109) on button:has-text('Resend Single')
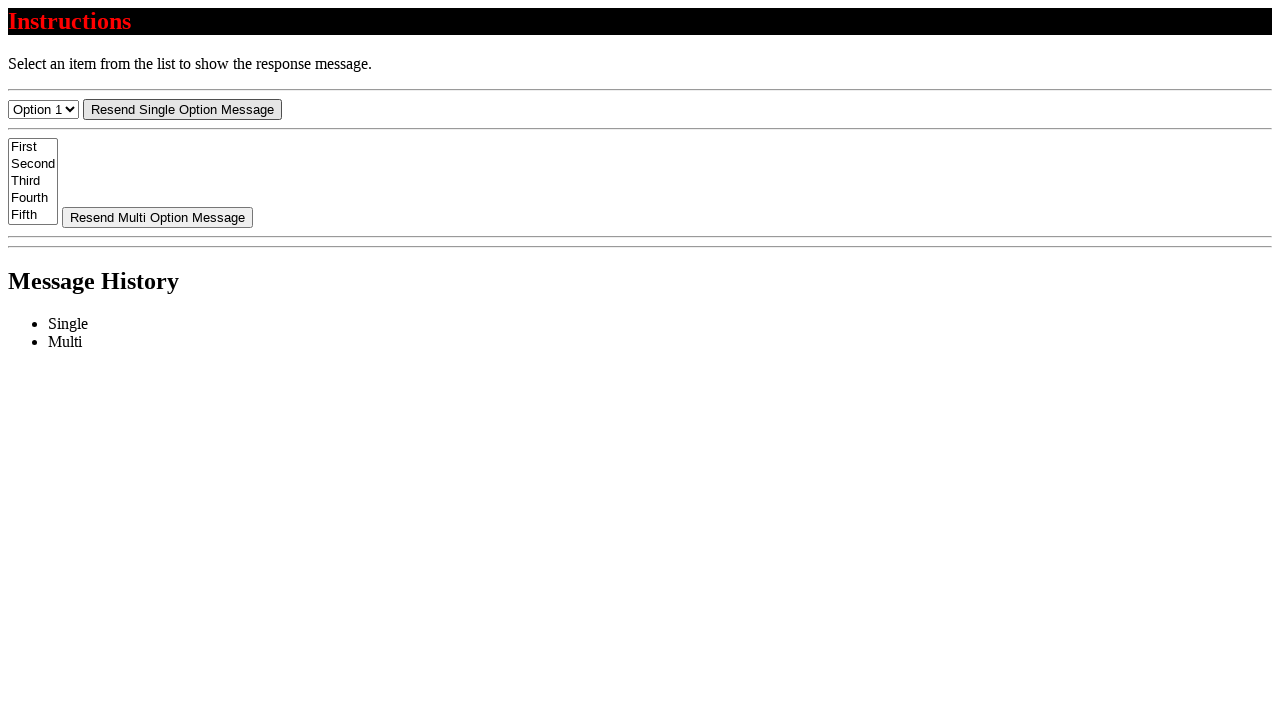

Message response appeared on page
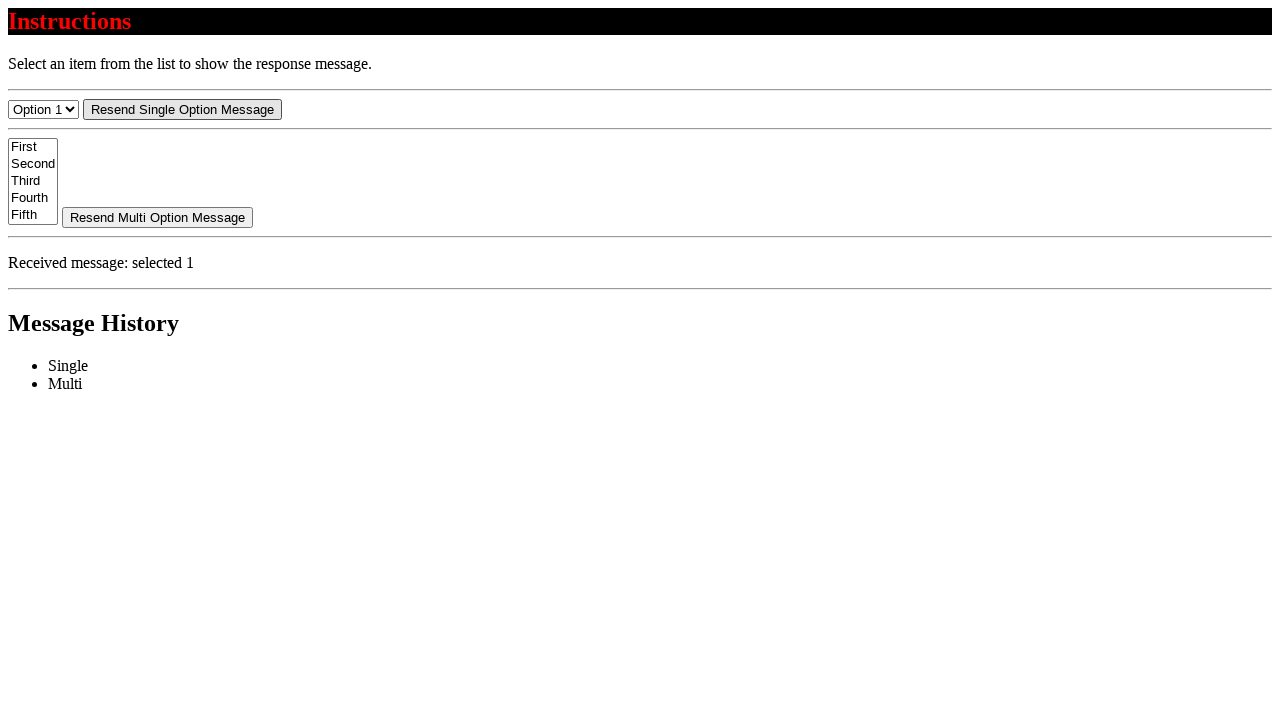

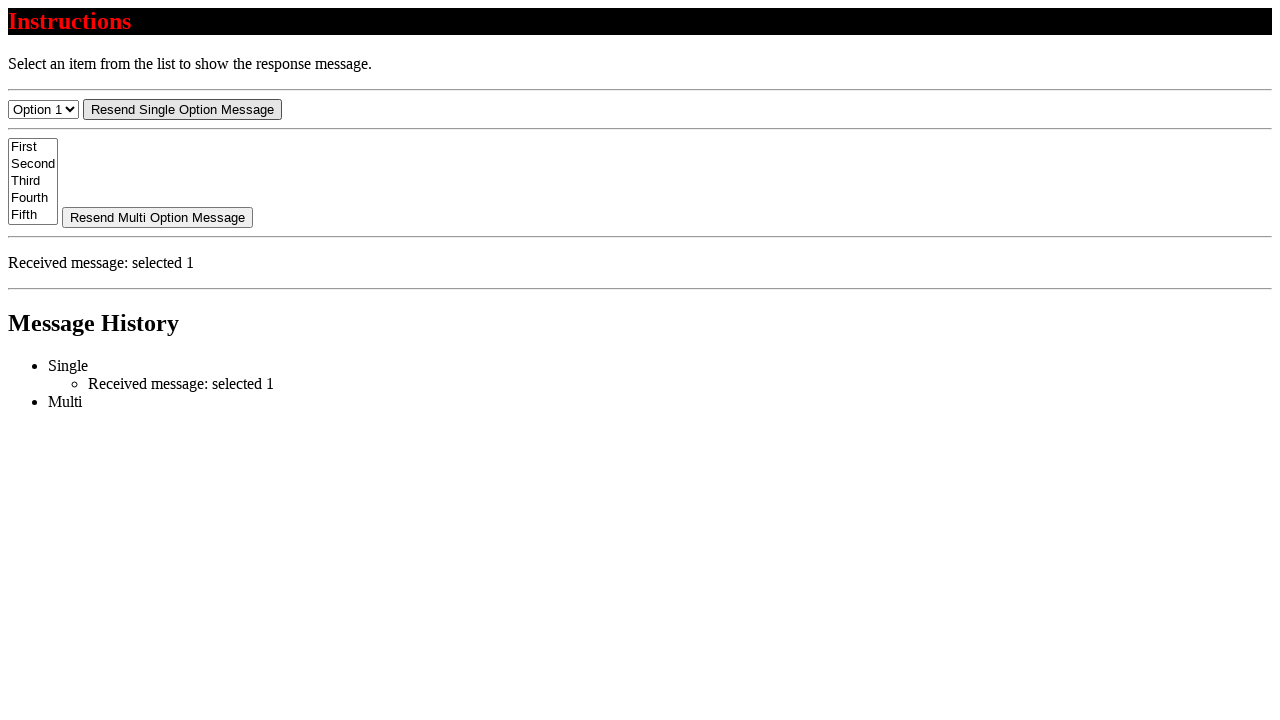